Tests dynamic button functionality by clicking a start button, then clicking through three sequentially appearing buttons, and verifying the success message is displayed.

Starting URL: https://testpages.eviltester.com/styled/dynamic-buttons-simple.html

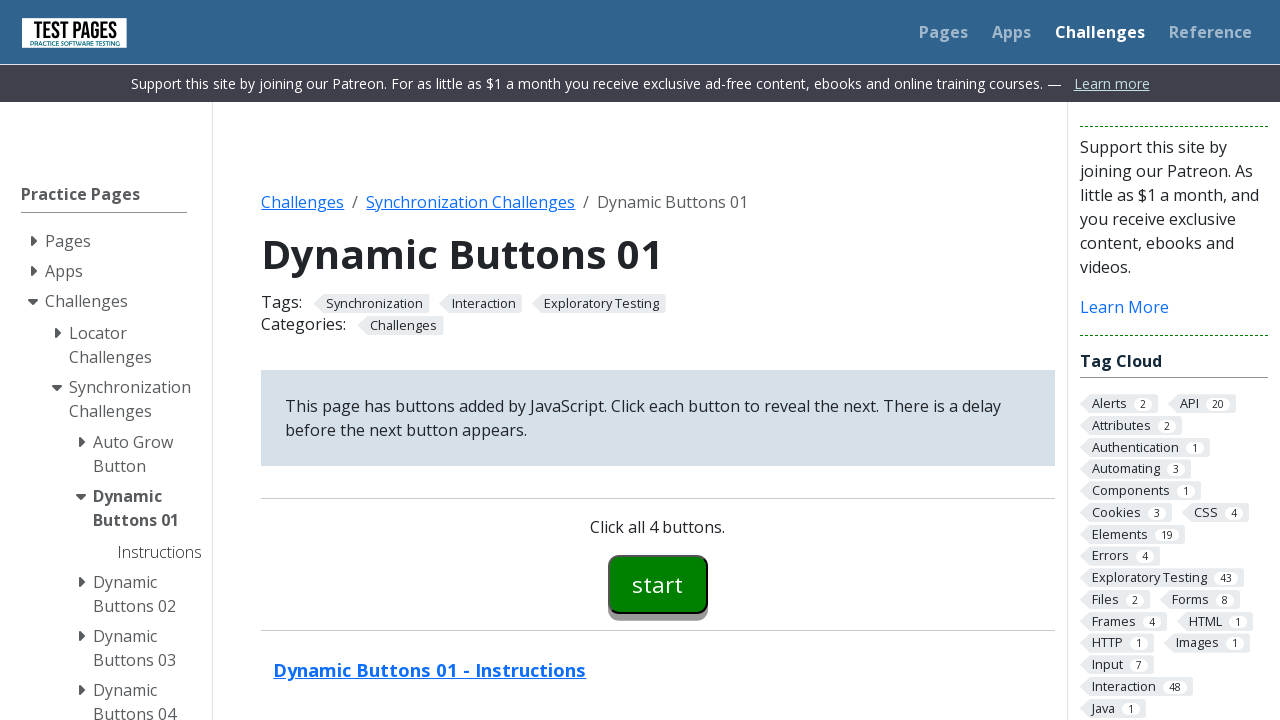

Clicked start button at (658, 584) on #button00
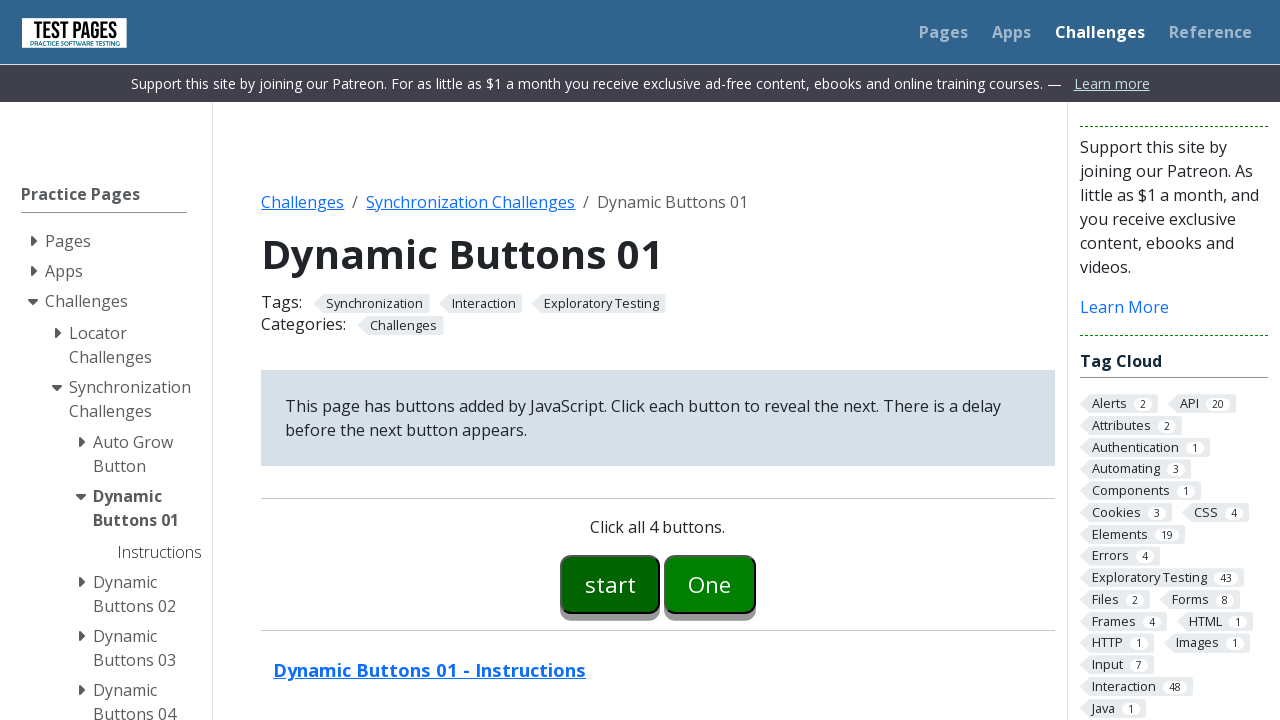

Button 1 appeared and loaded
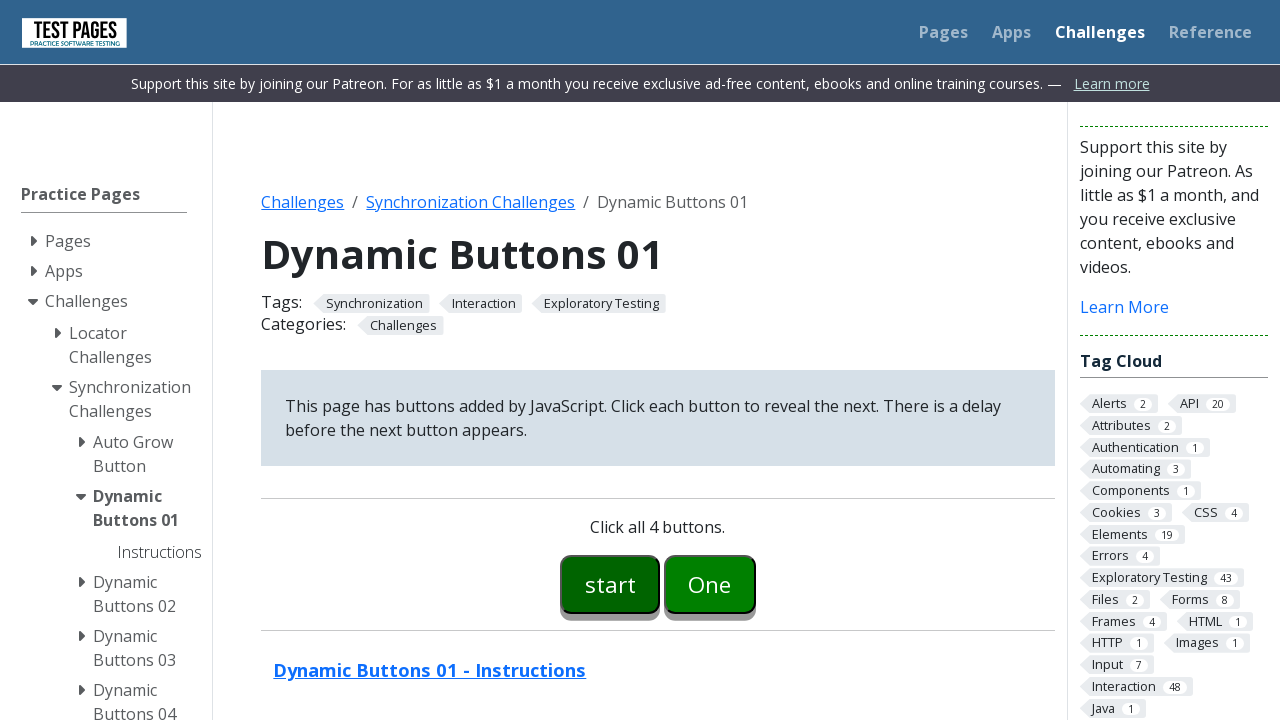

Clicked button 1 at (710, 584) on #button01
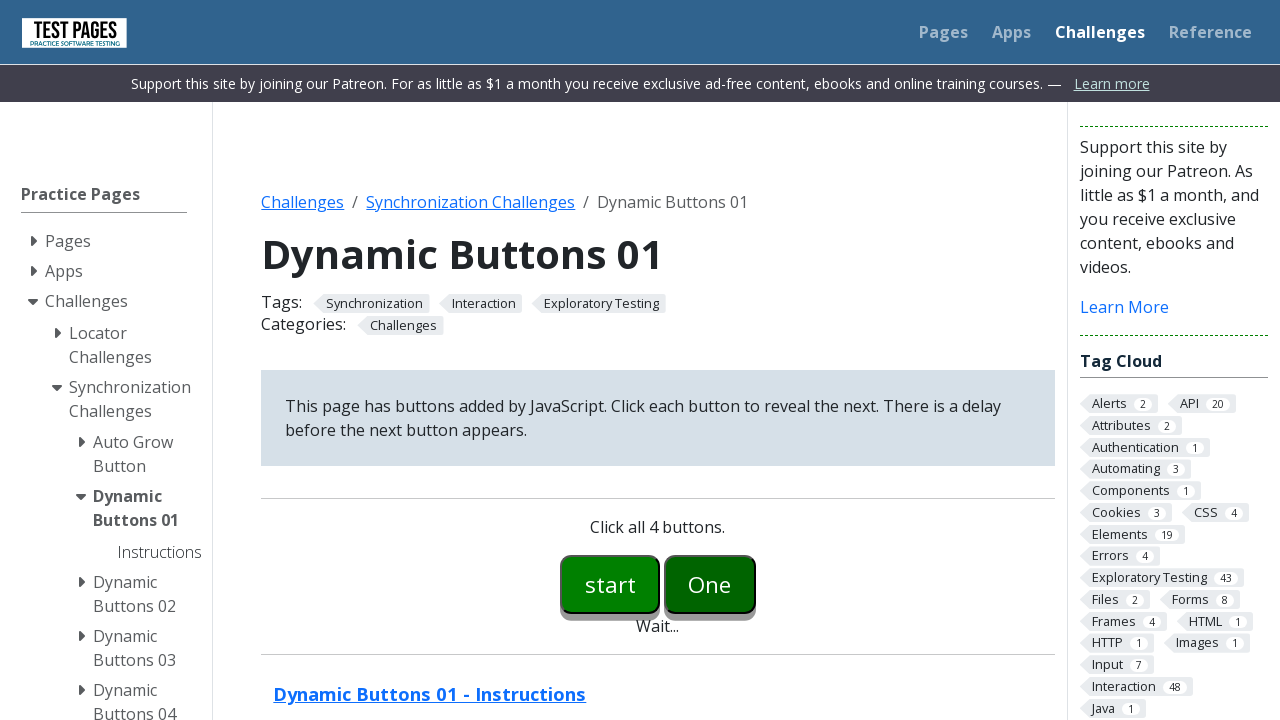

Button 2 appeared and loaded
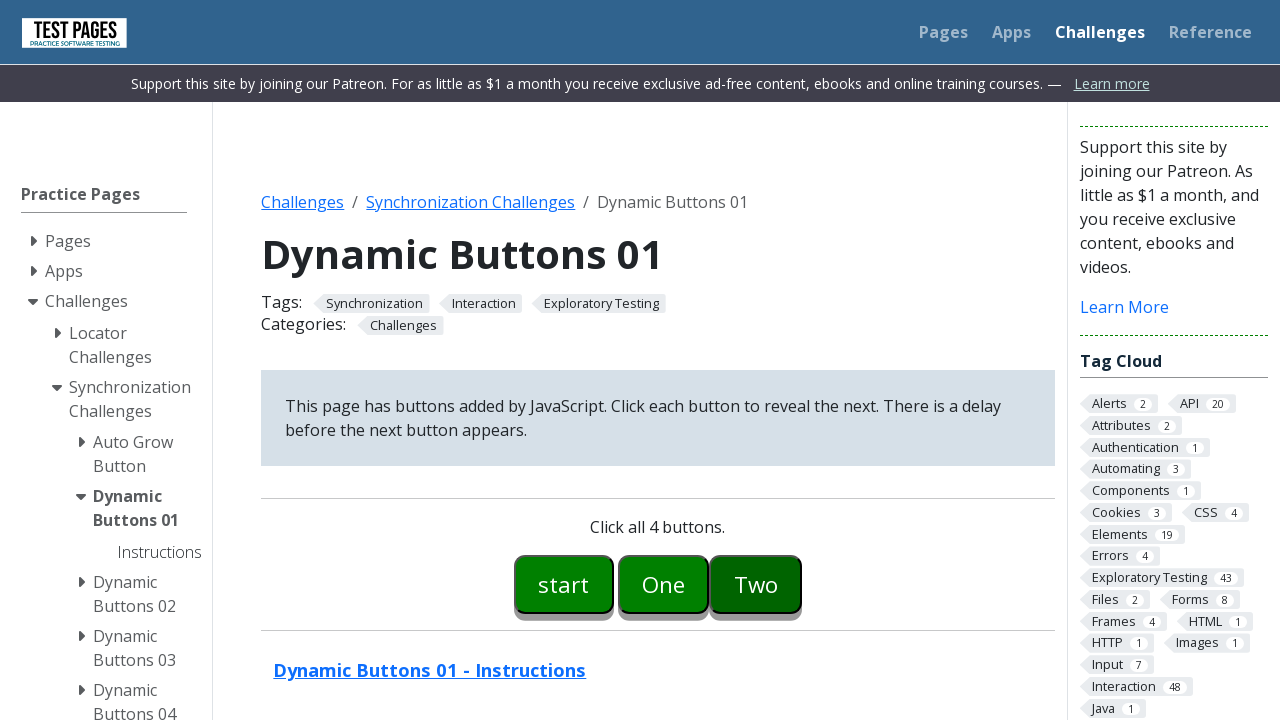

Clicked button 2 at (756, 584) on #button02
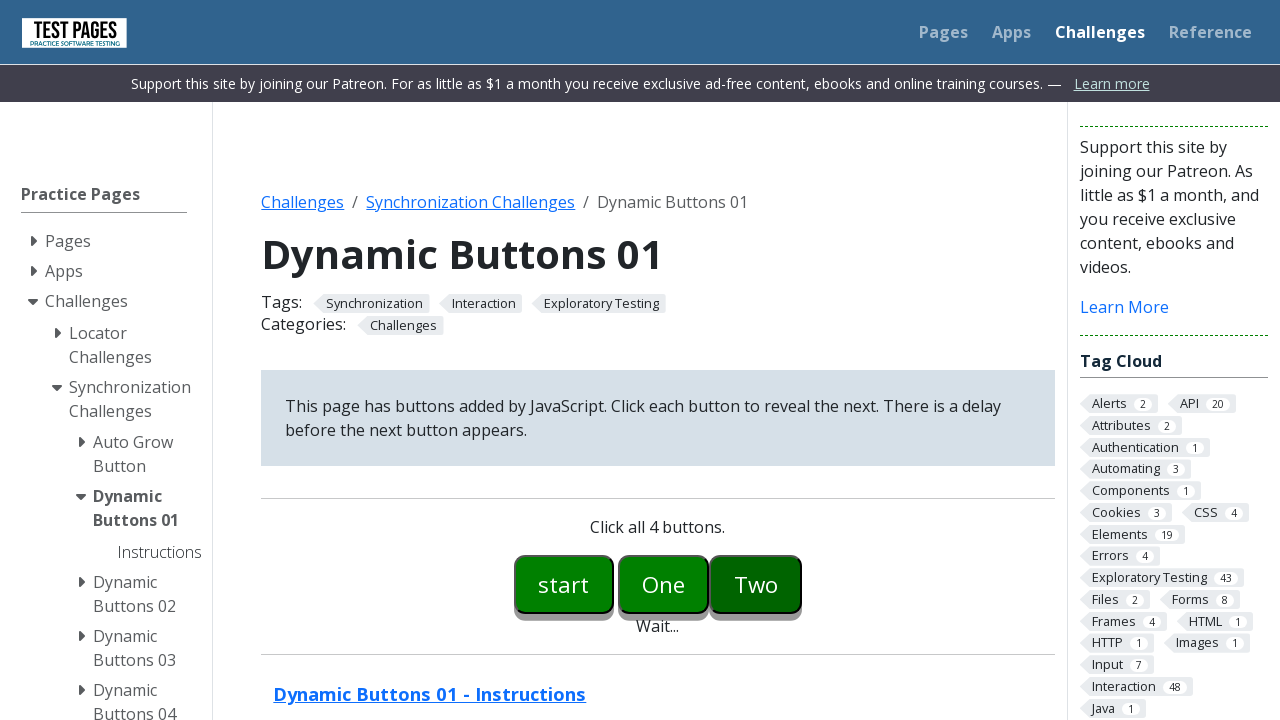

Button 3 appeared and loaded
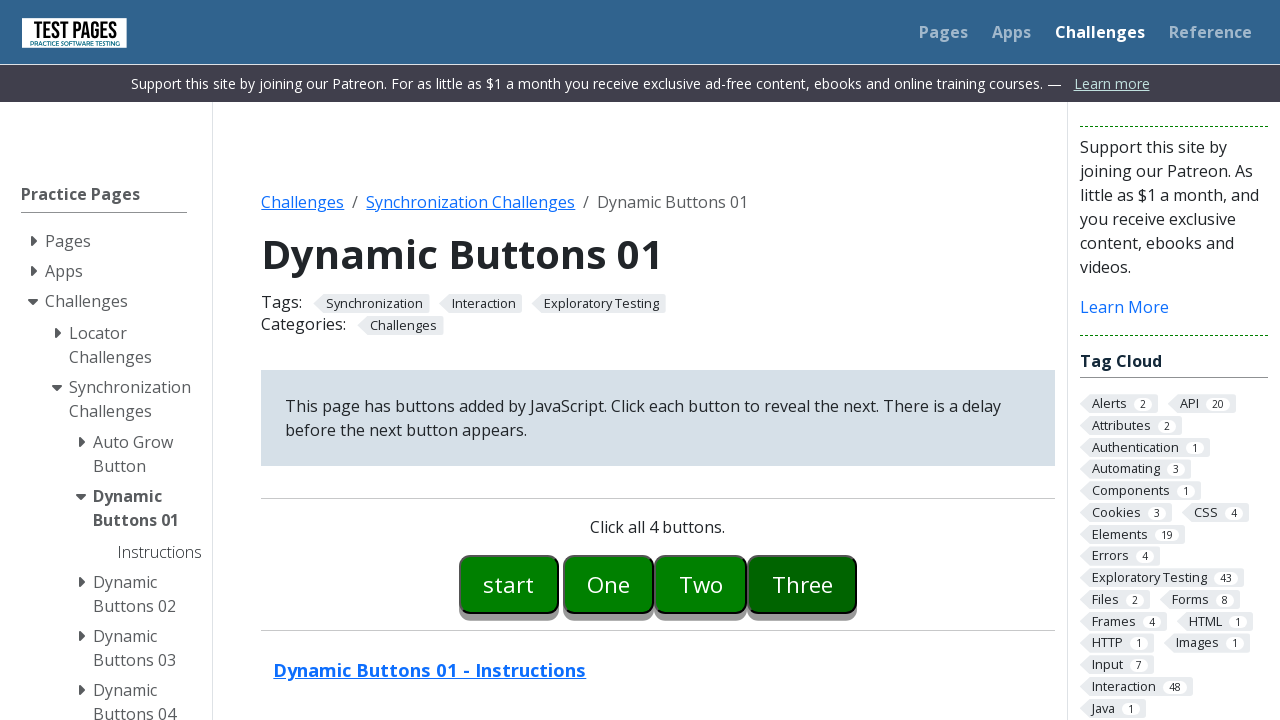

Clicked button 3 at (802, 584) on #button03
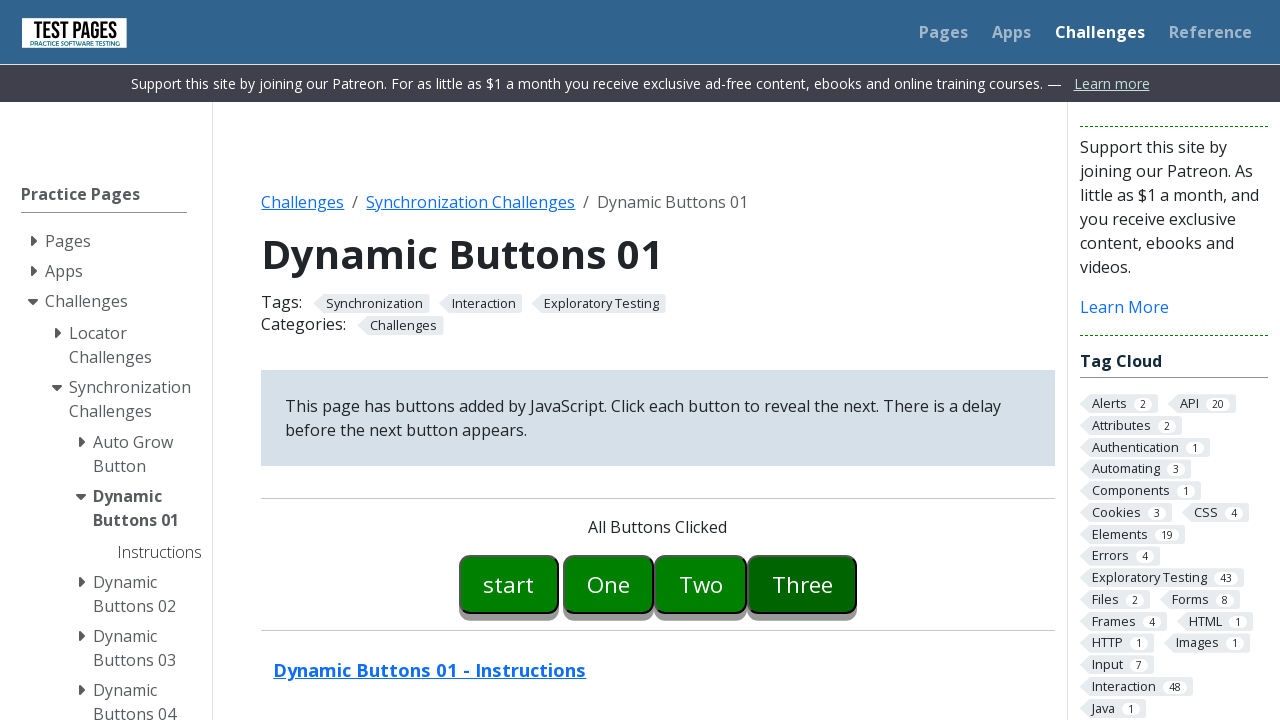

Success message element loaded
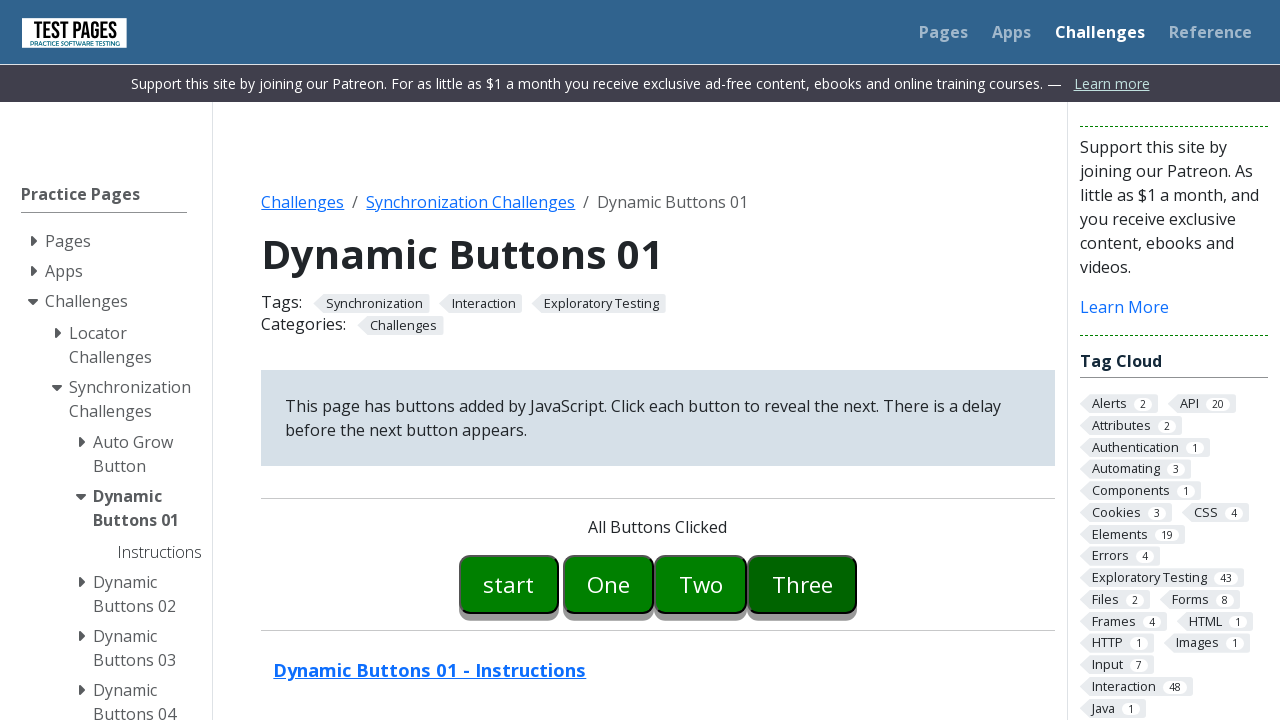

Verified success message is visible
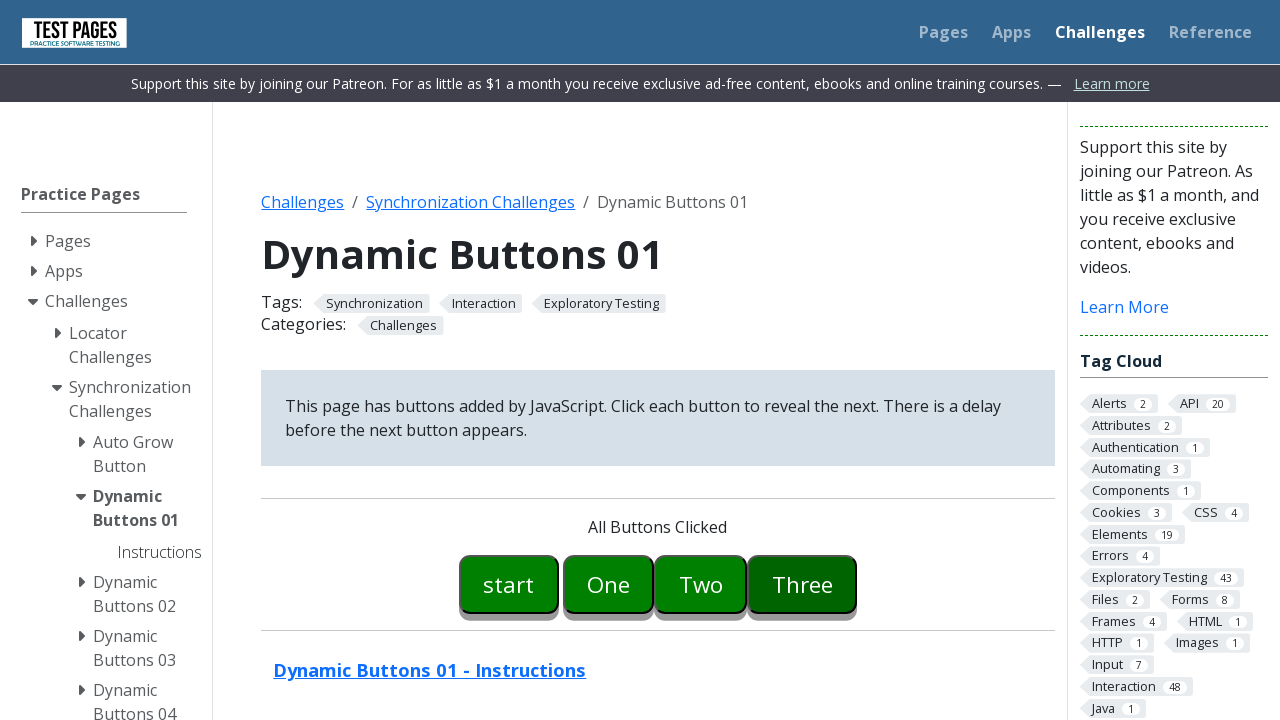

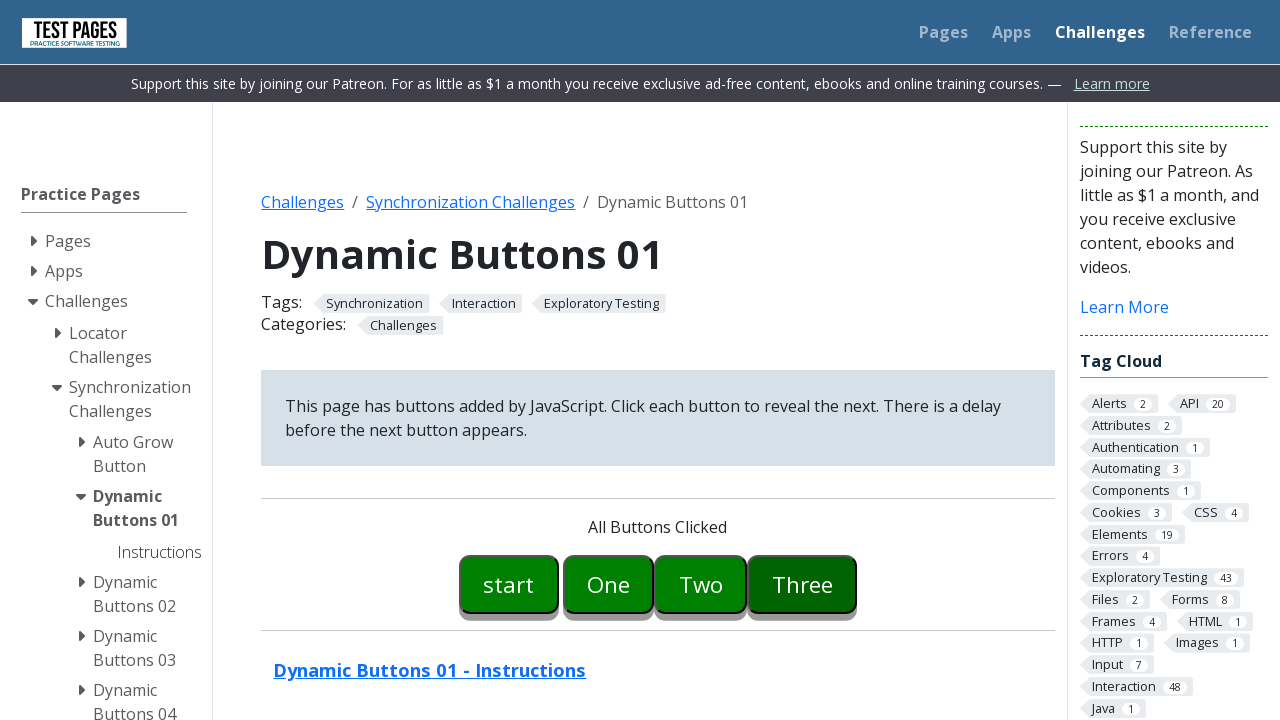